Tests dropdown selection by selecting the third option from a dropdown menu

Starting URL: https://rahulshettyacademy.com/AutomationPractice/

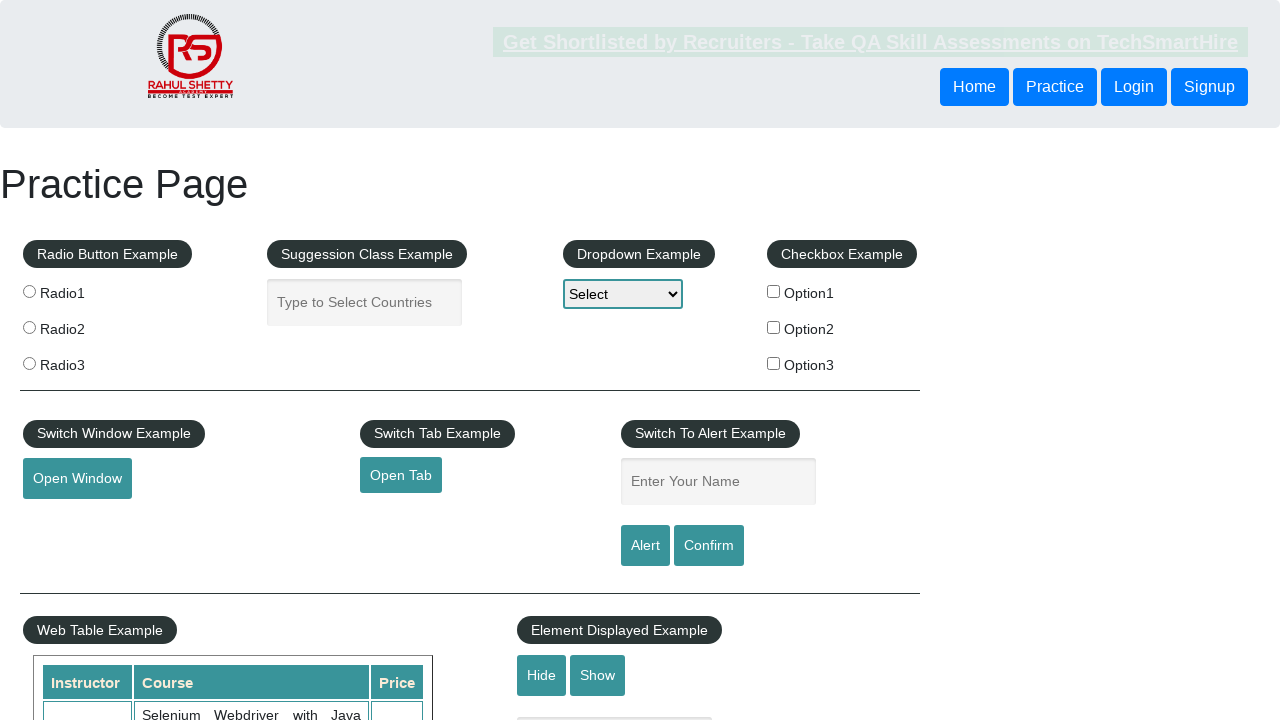

Navigated to AutomationPractice page
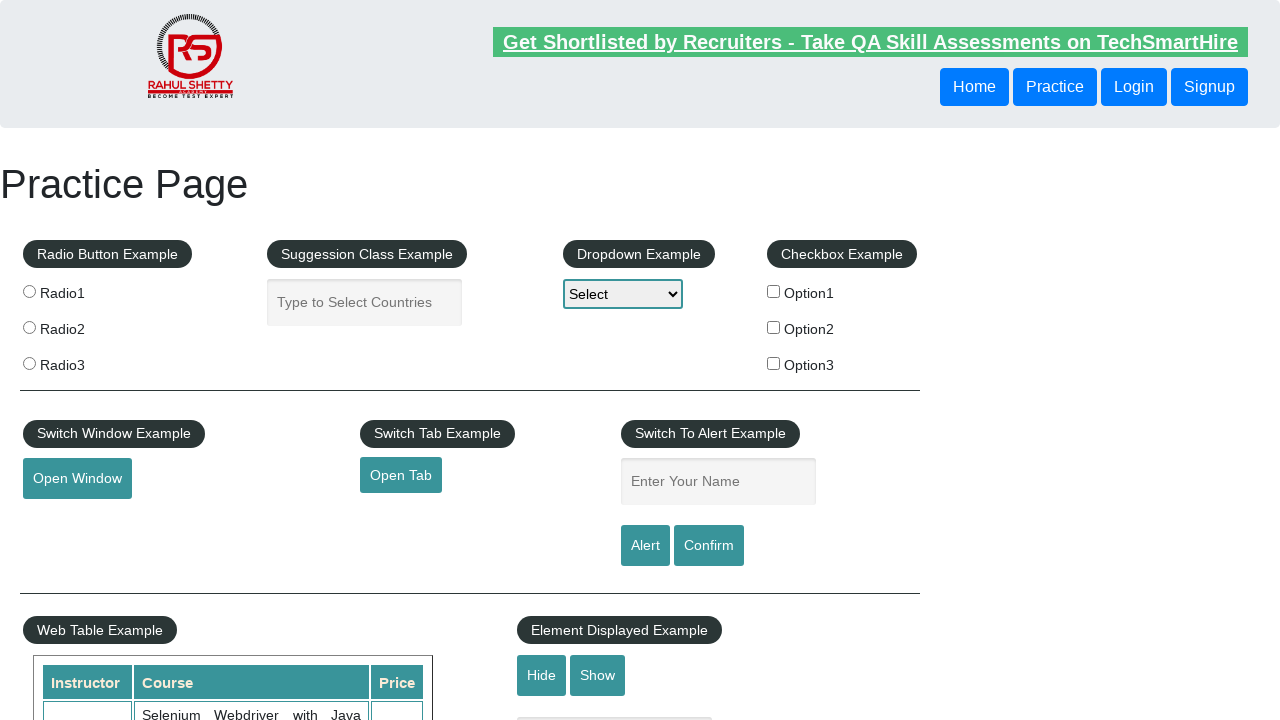

Selected the third option (index 3) from dropdown menu on select[name='dropdown-class-example']
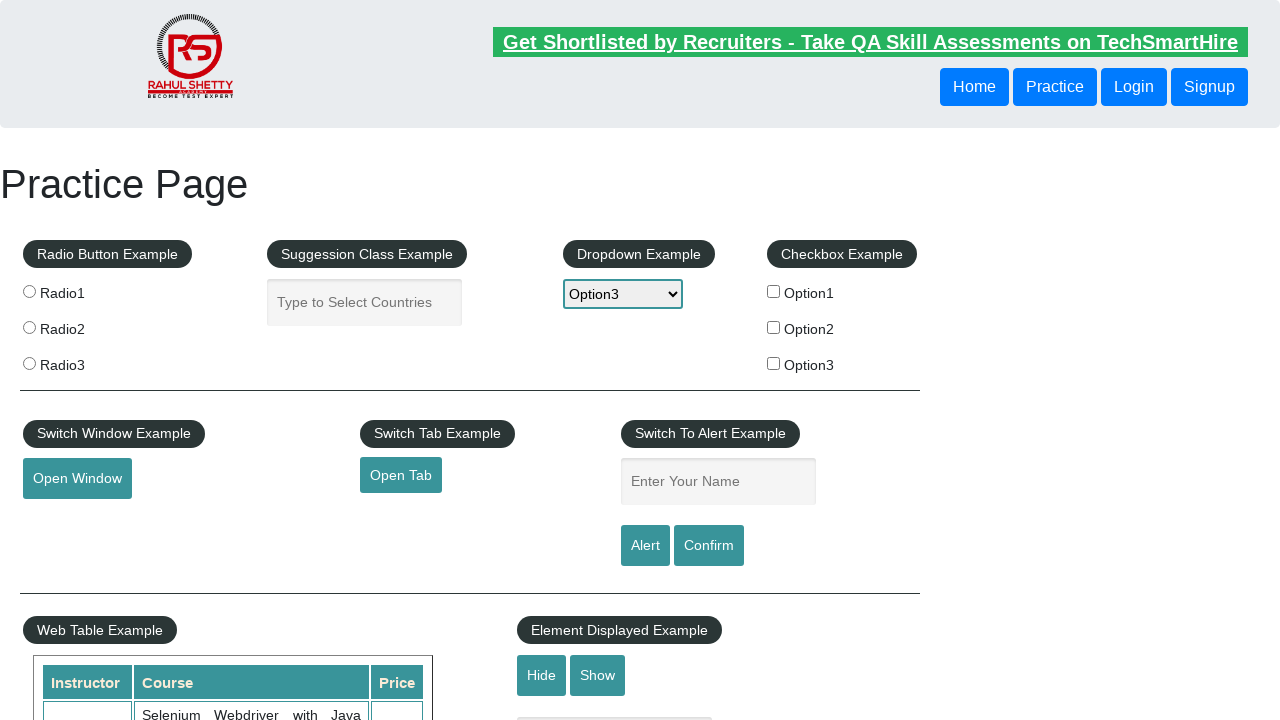

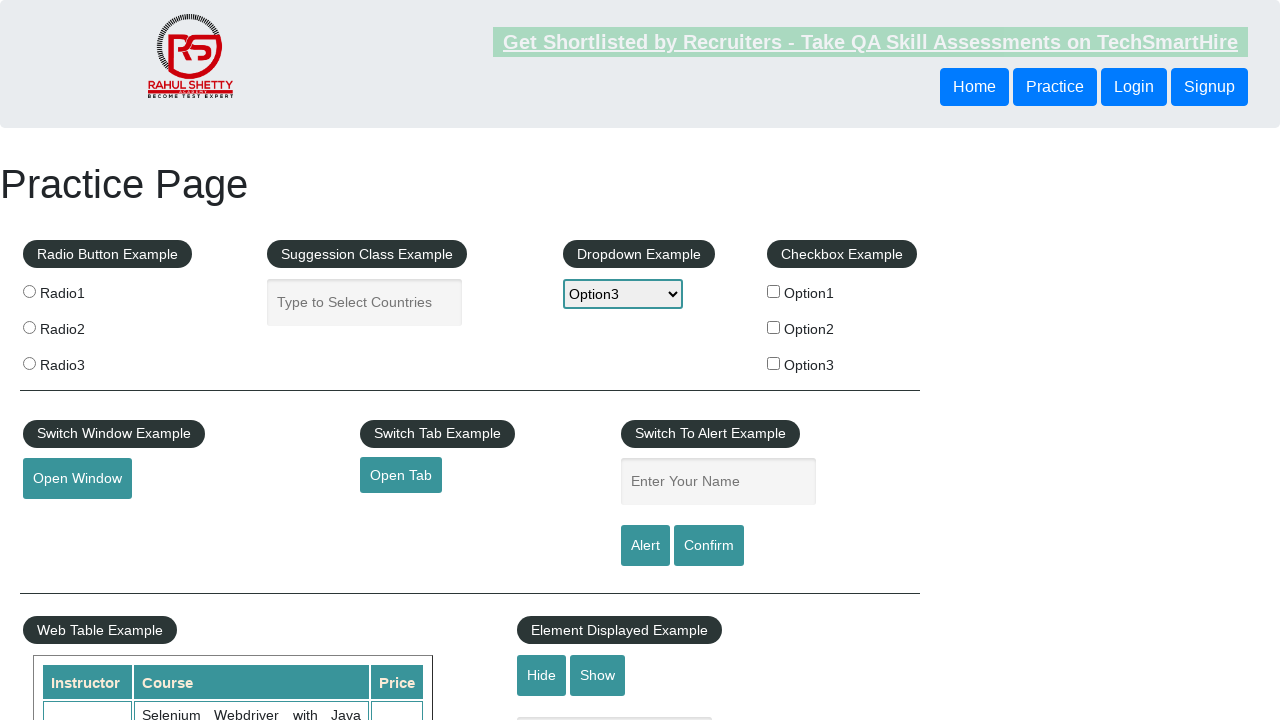